Tests an auto-suggestive dropdown by typing a partial country name, waiting for suggestions to appear, and selecting "India" from the dropdown options

Starting URL: https://rahulshettyacademy.com/dropdownsPractise/

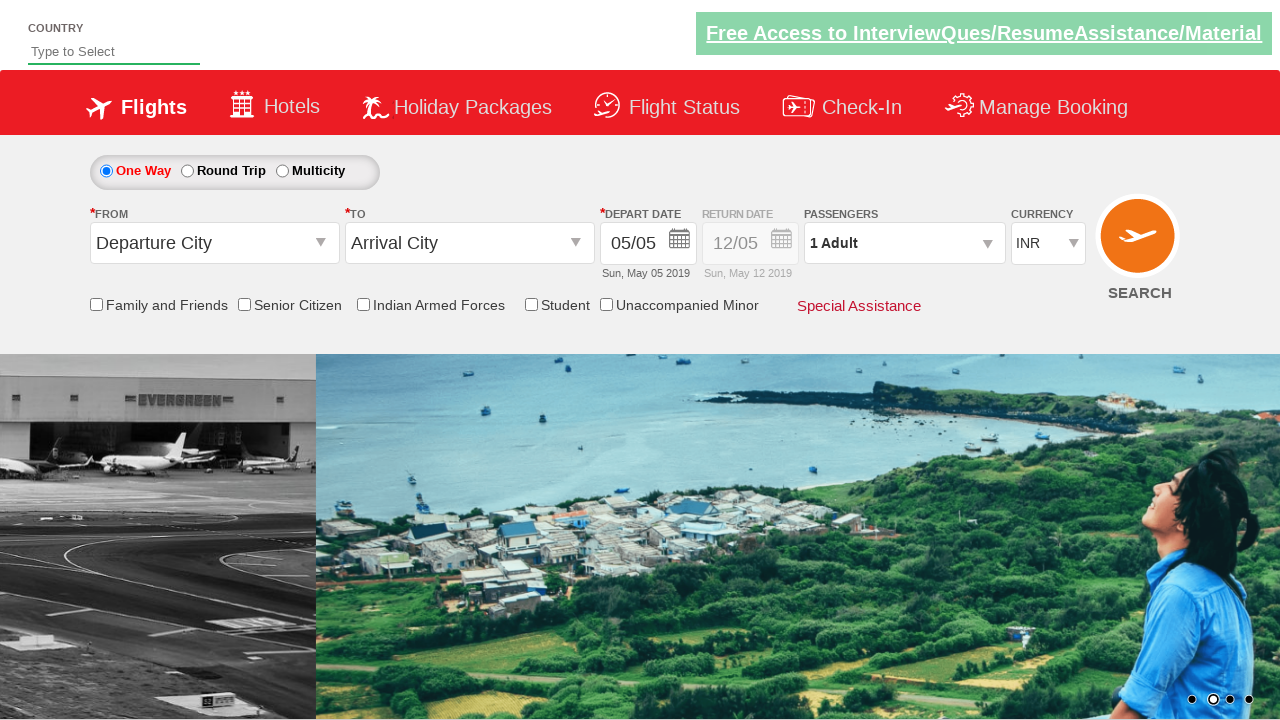

Typed 'ind' in autosuggest input field to trigger dropdown suggestions on #autosuggest
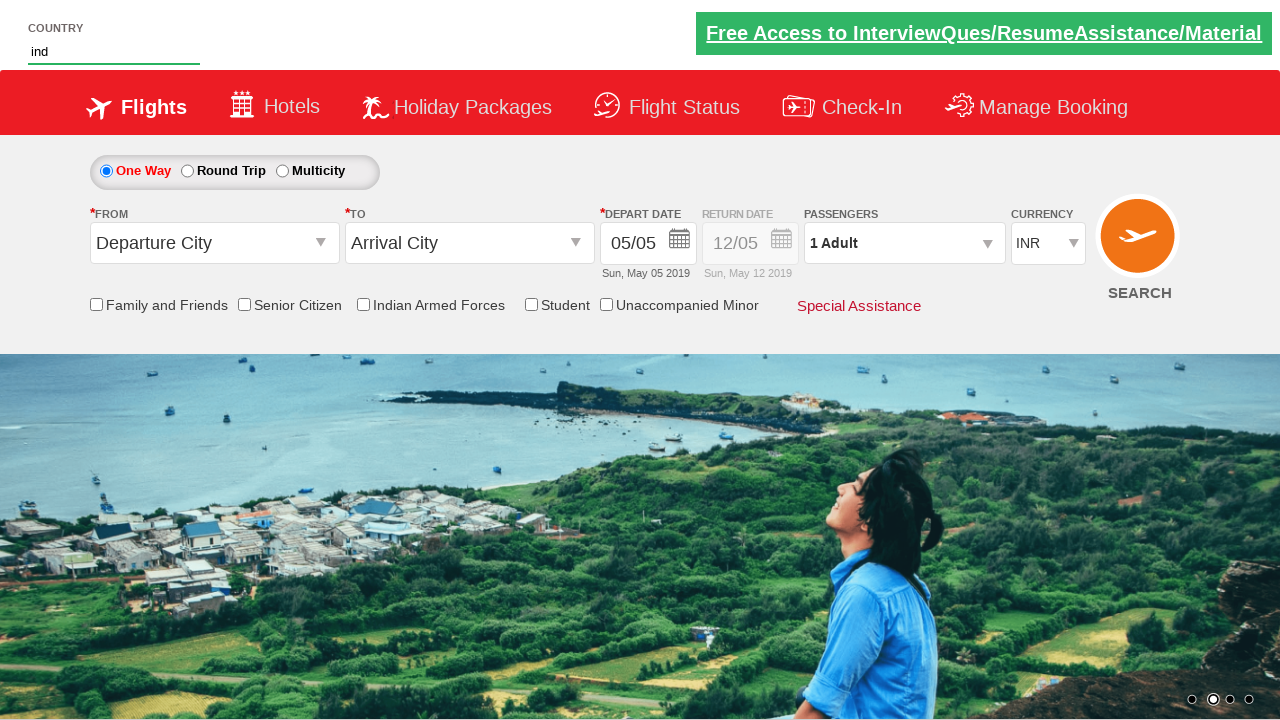

Waited for suggestion items to appear in dropdown
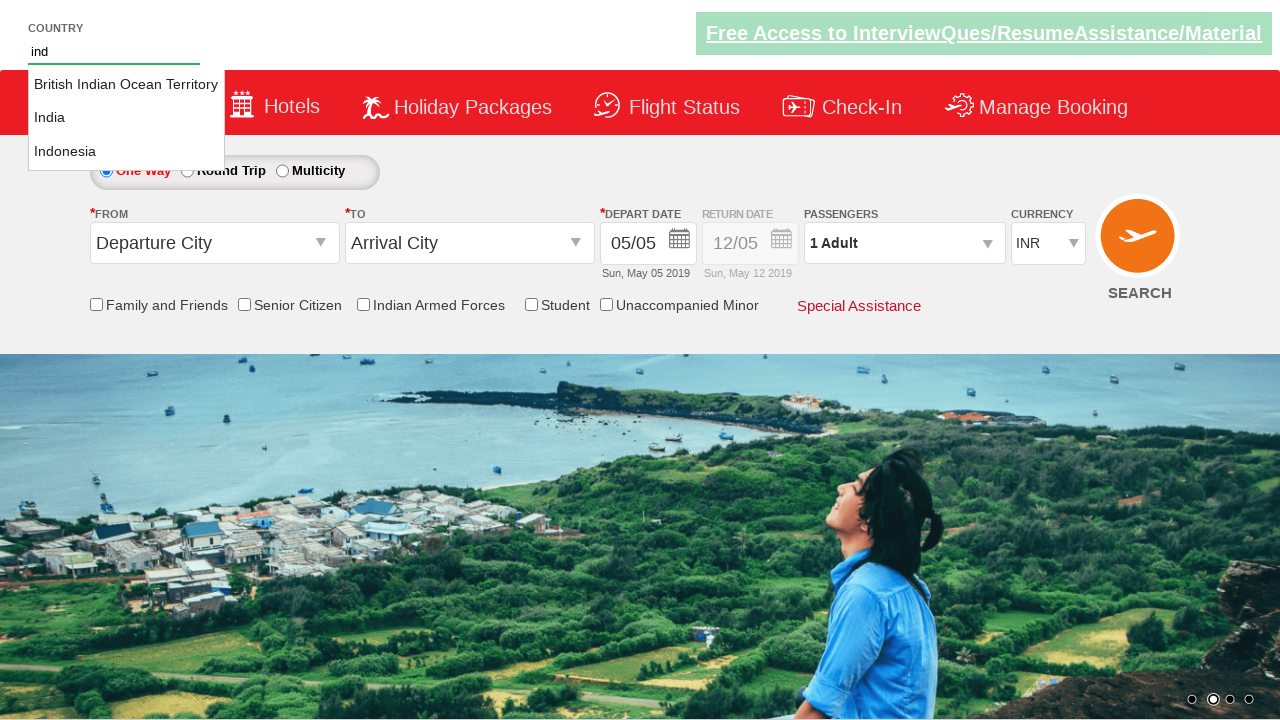

Retrieved all suggestion items from dropdown
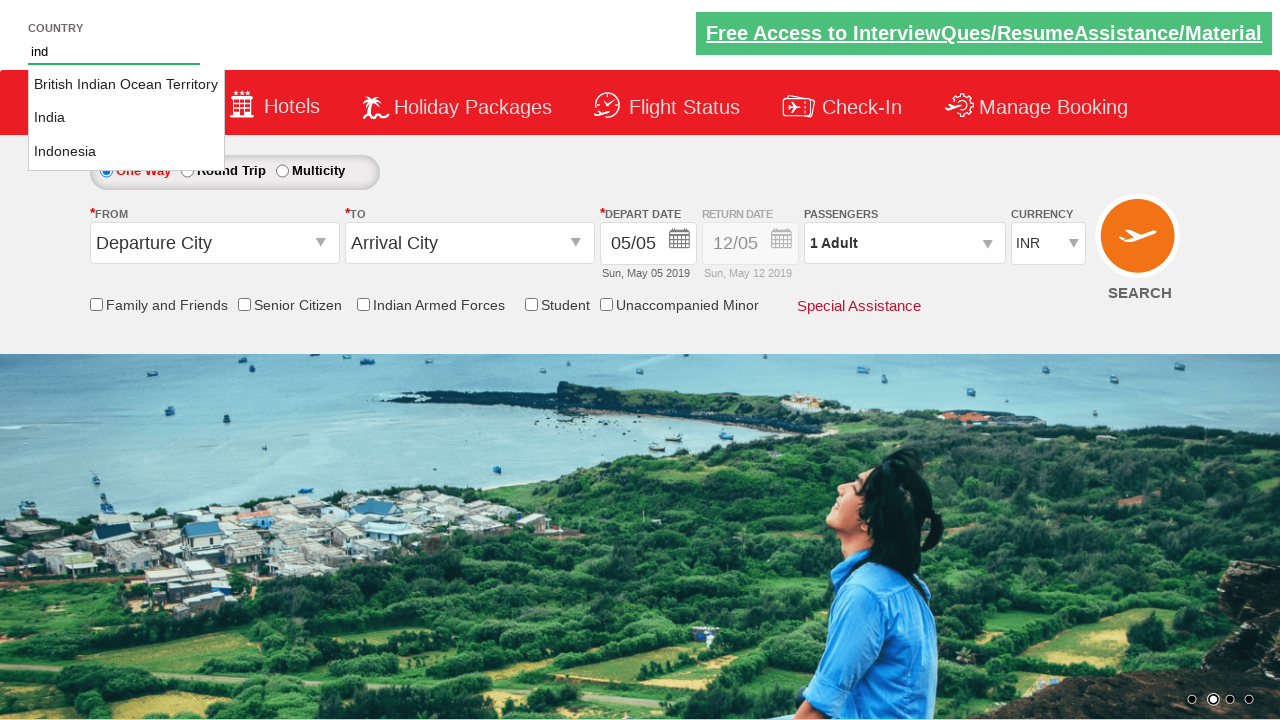

Found and clicked 'India' from dropdown suggestions at (126, 118) on li.ui-menu-item a >> nth=1
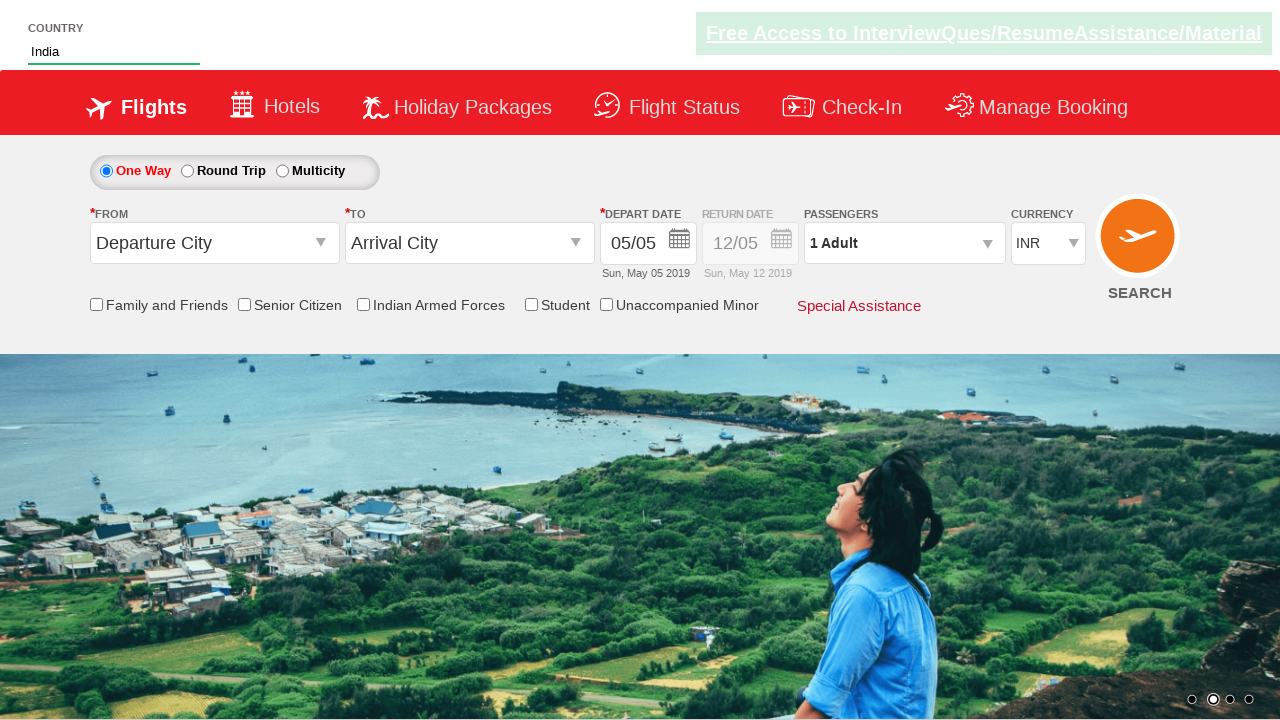

Verified that 'India' was successfully selected in autosuggest field
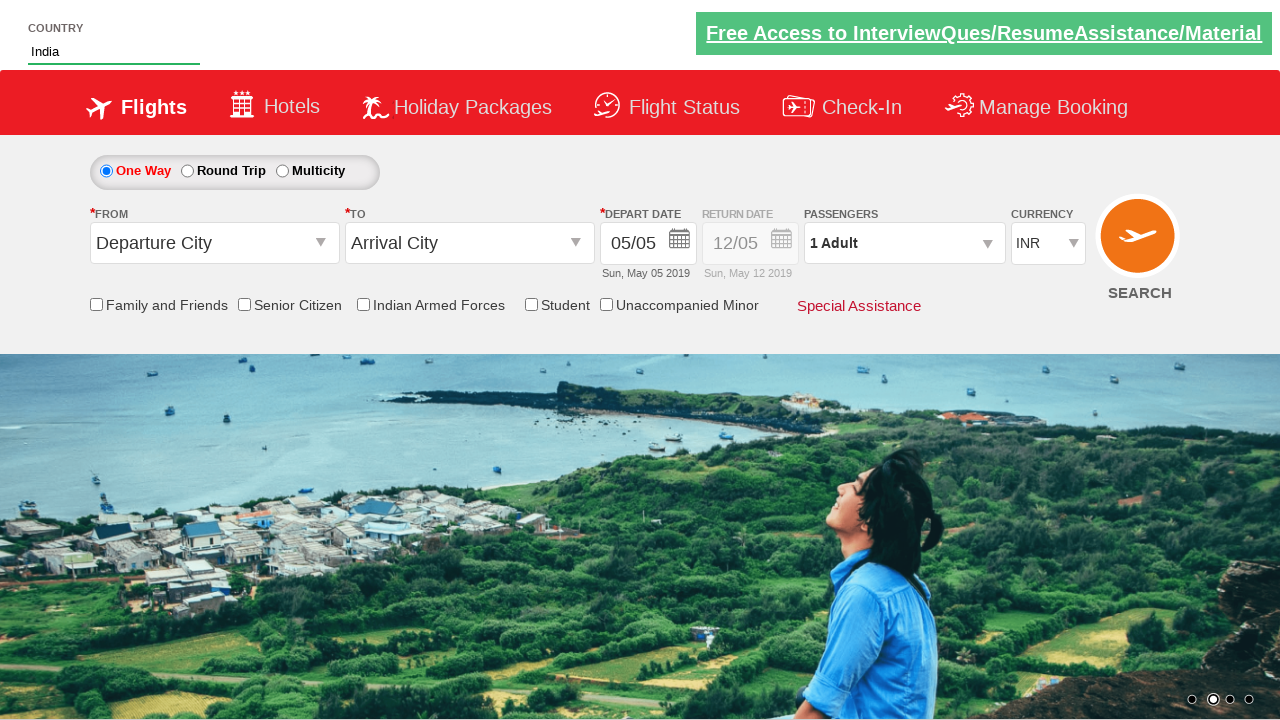

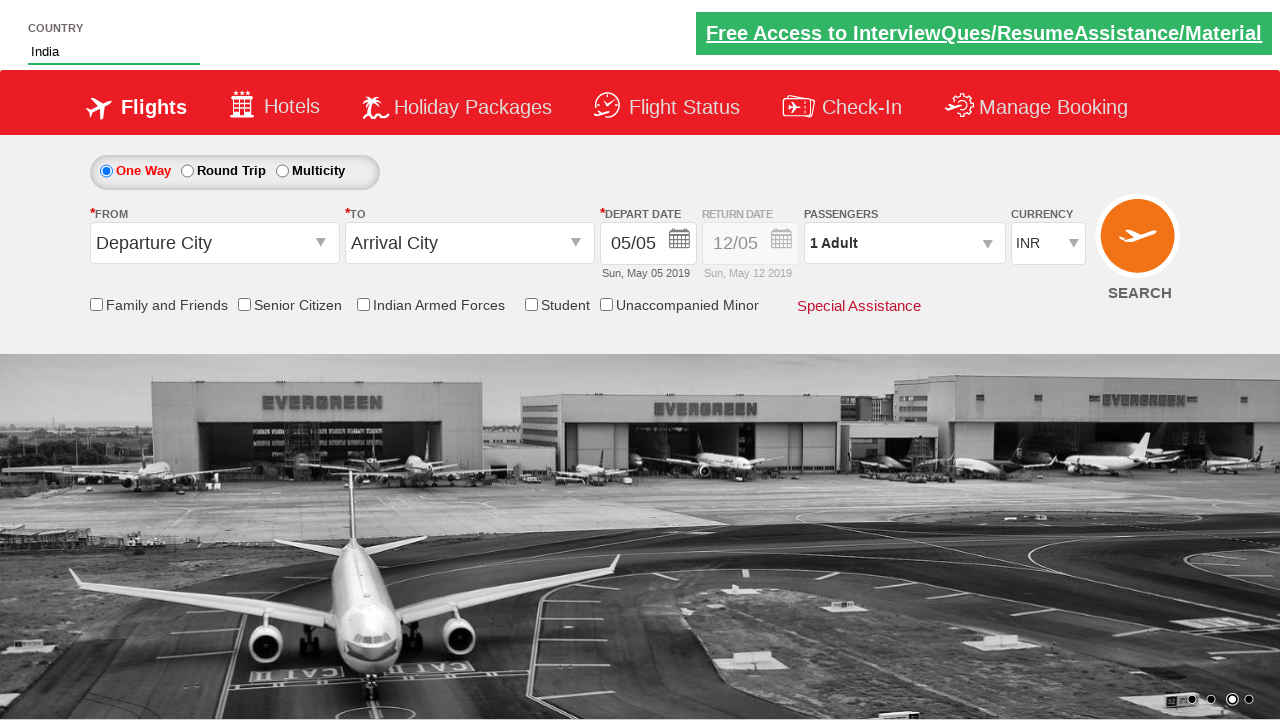